Tests browser prompt handling by entering text into a prompt dialog and accepting it

Starting URL: https://kitchen.applitools.com/ingredients/alert

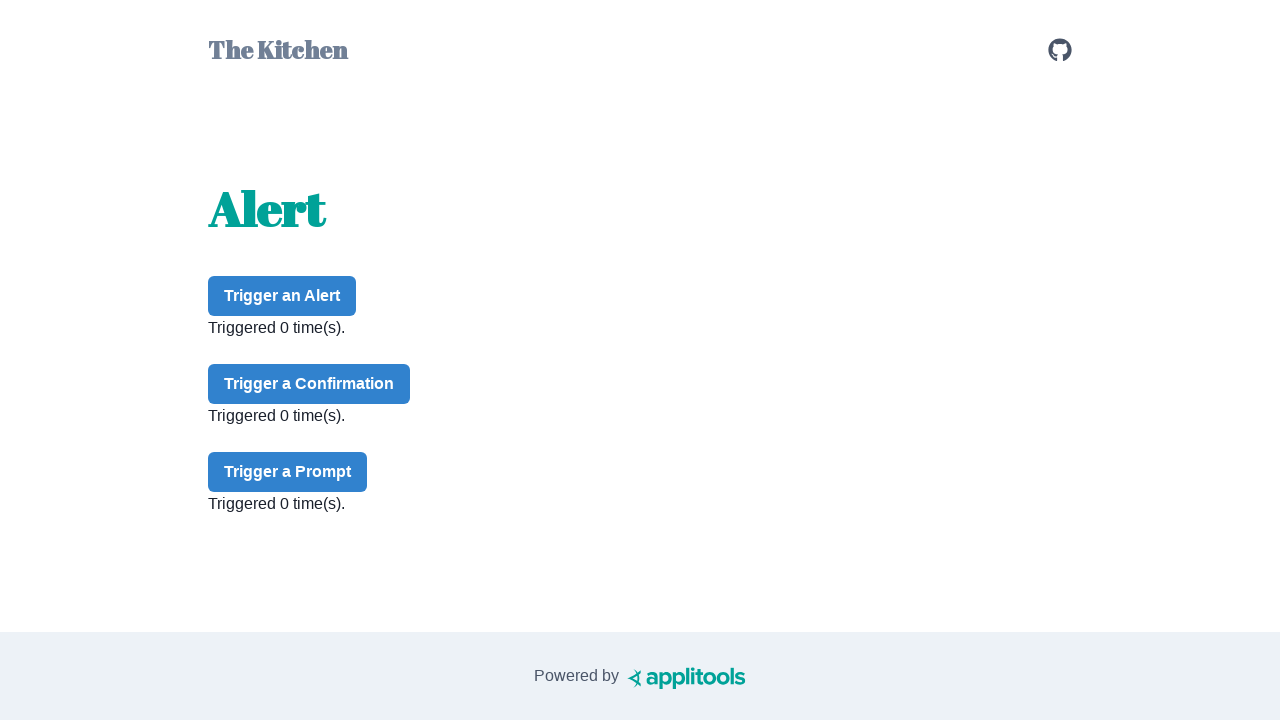

Set up dialog handler to accept prompt with 'nachos'
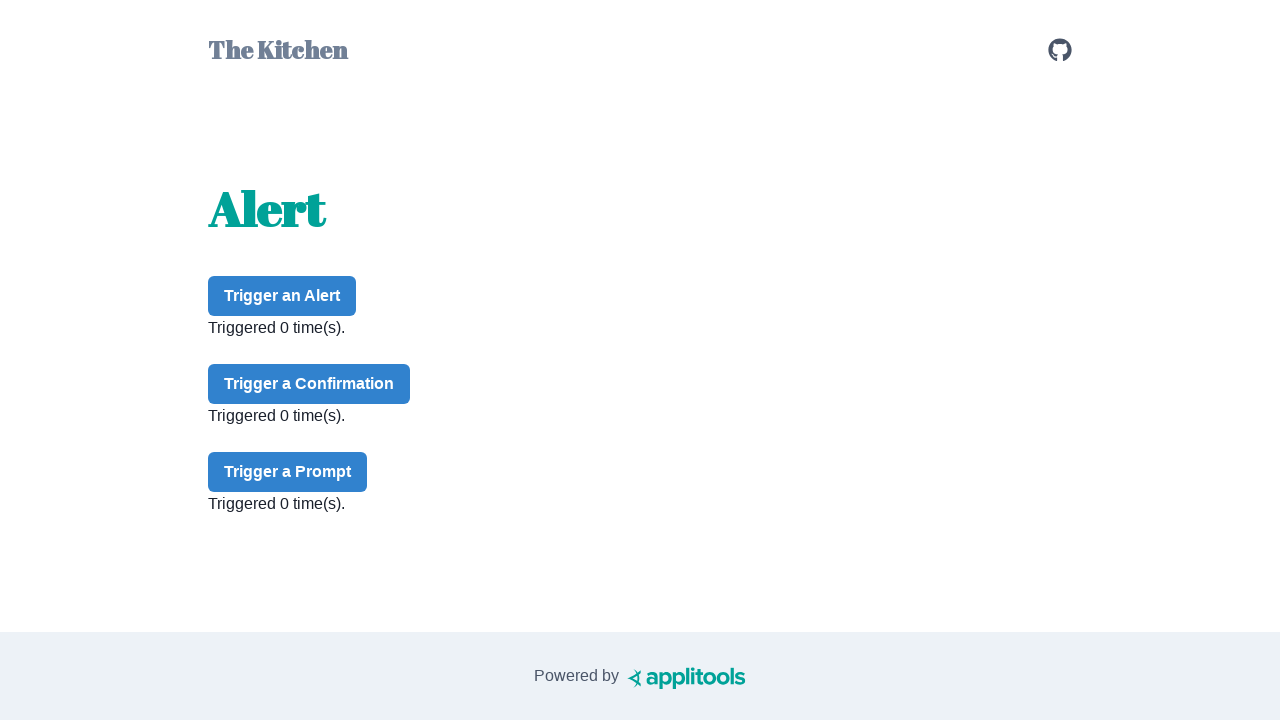

Clicked prompt button to trigger dialog at (288, 472) on #prompt-button
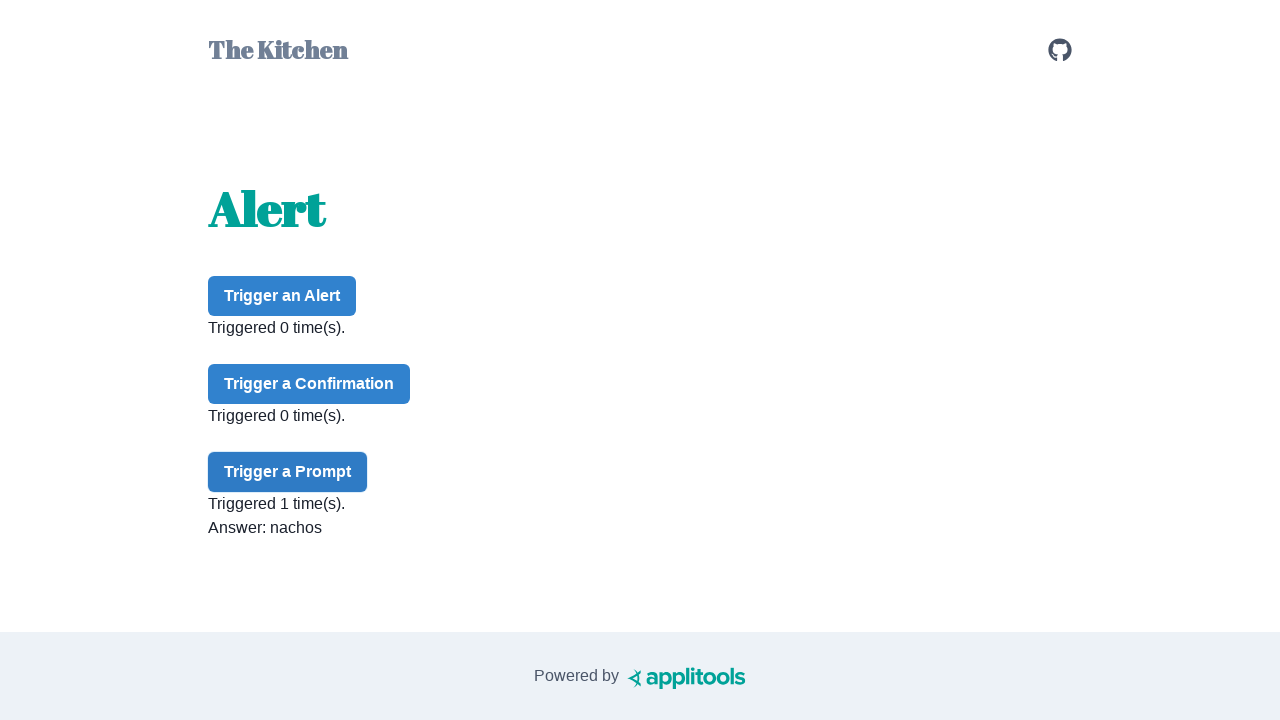

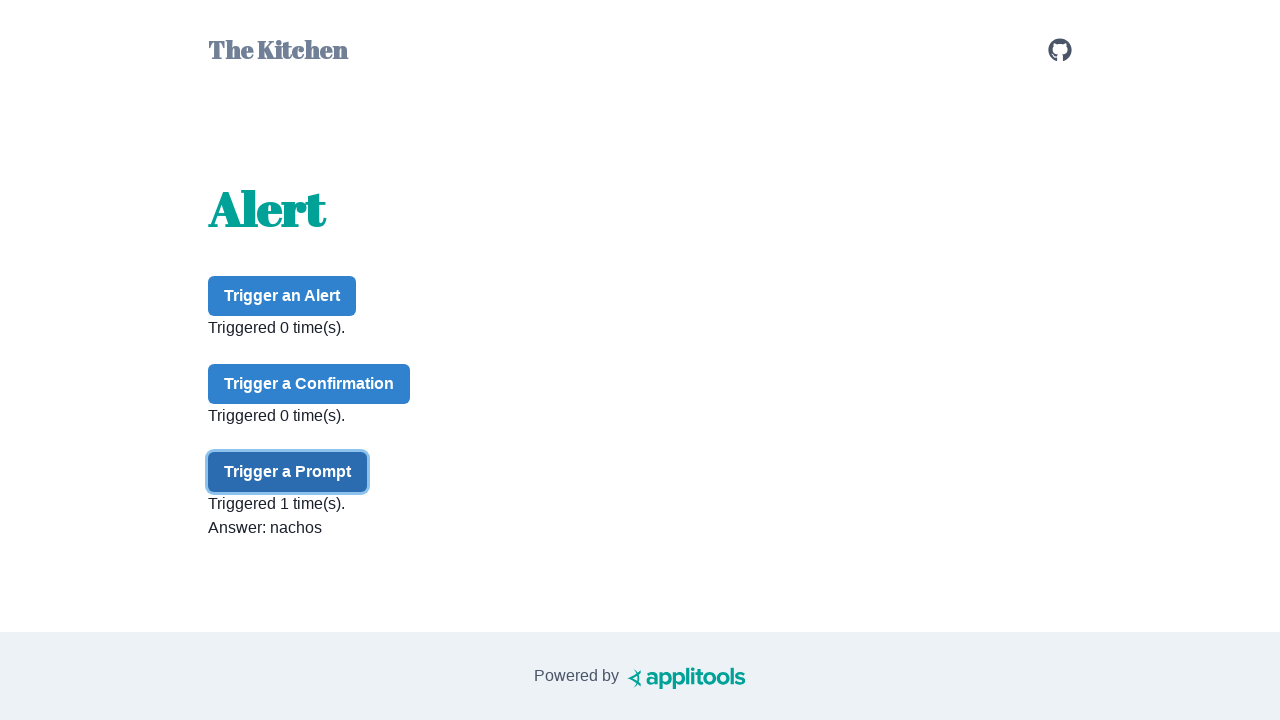